Tests filtering functionality including Active, Completed, and All views with navigation

Starting URL: https://demo.playwright.dev/todomvc

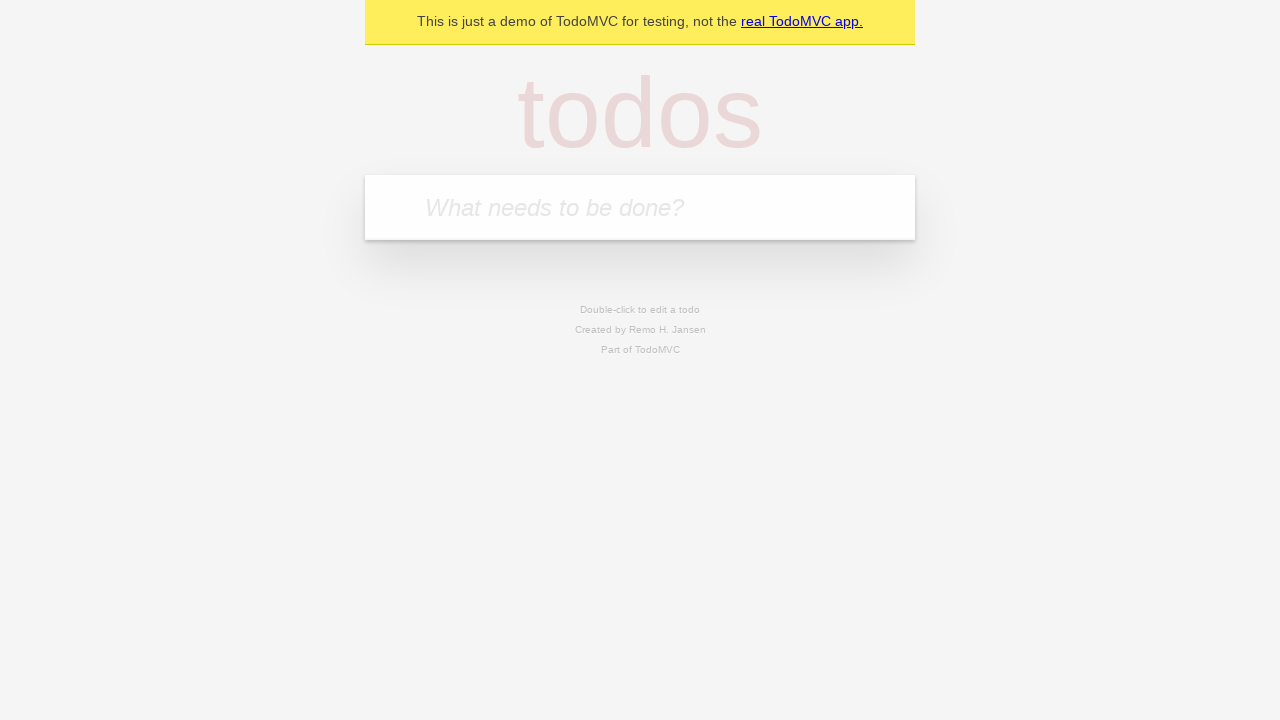

Filled new todo field with 'buy some cheese' on .new-todo
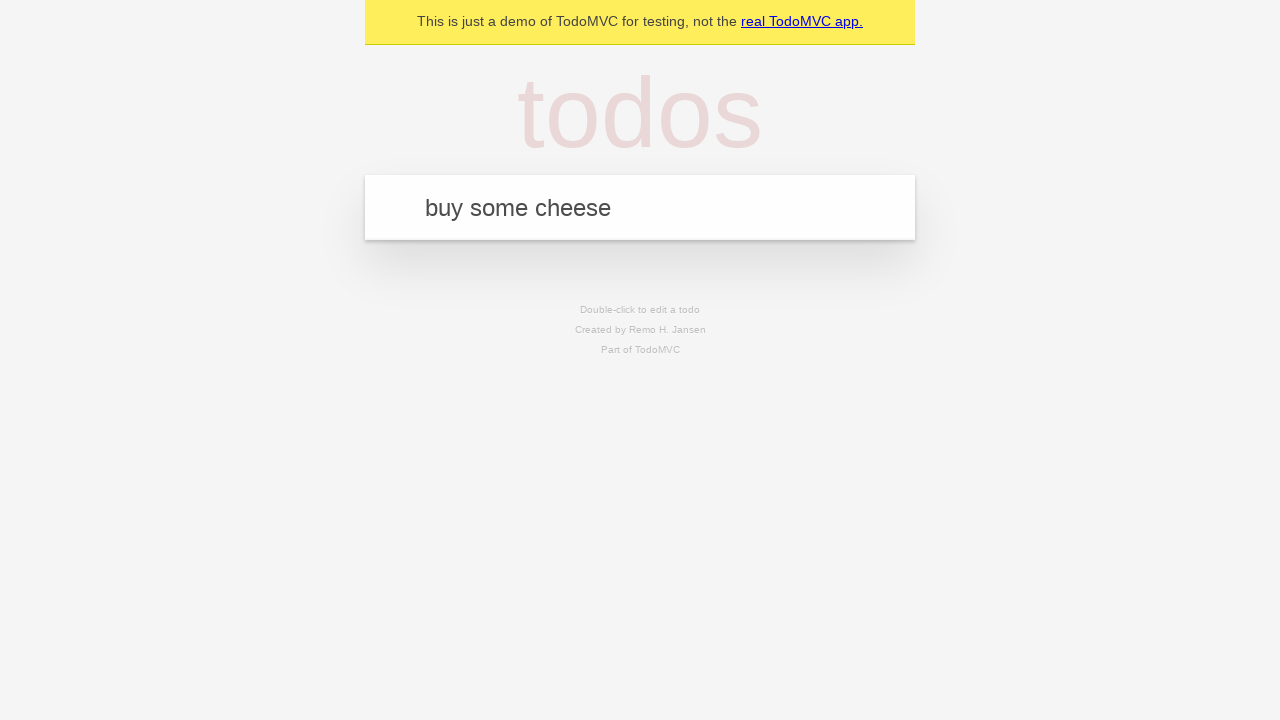

Pressed Enter to add first todo on .new-todo
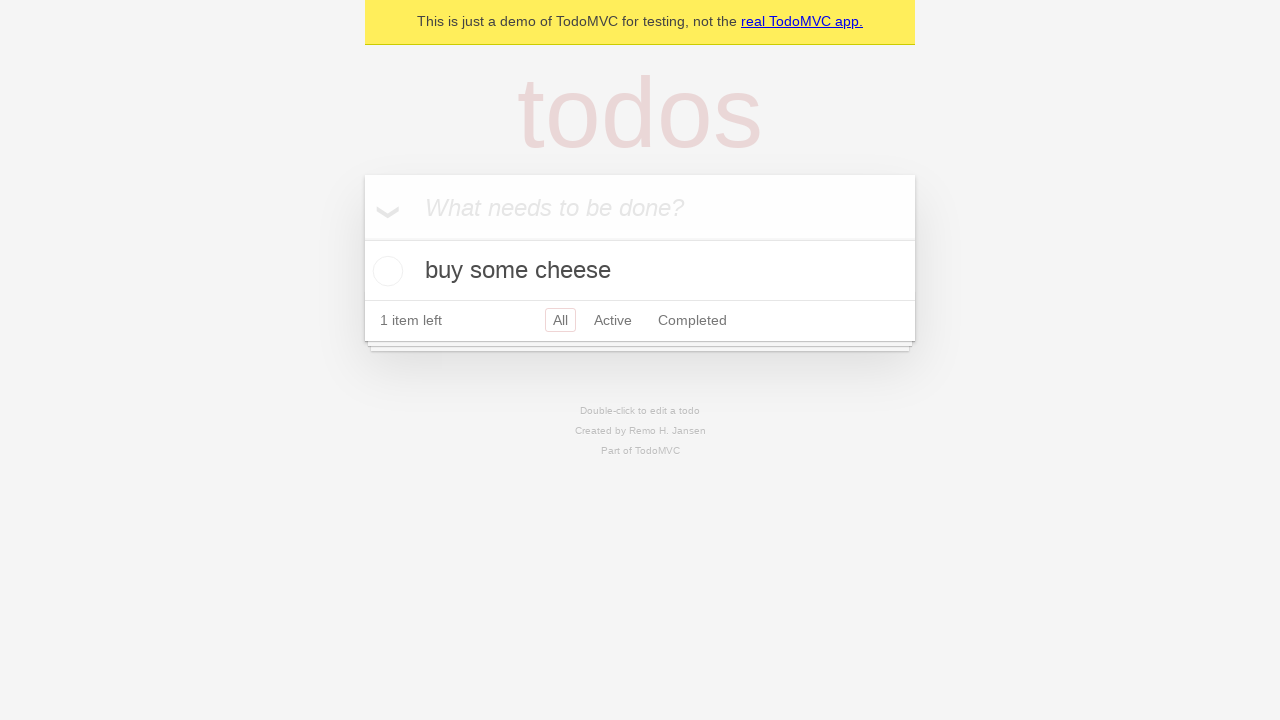

Filled new todo field with 'feed the cat' on .new-todo
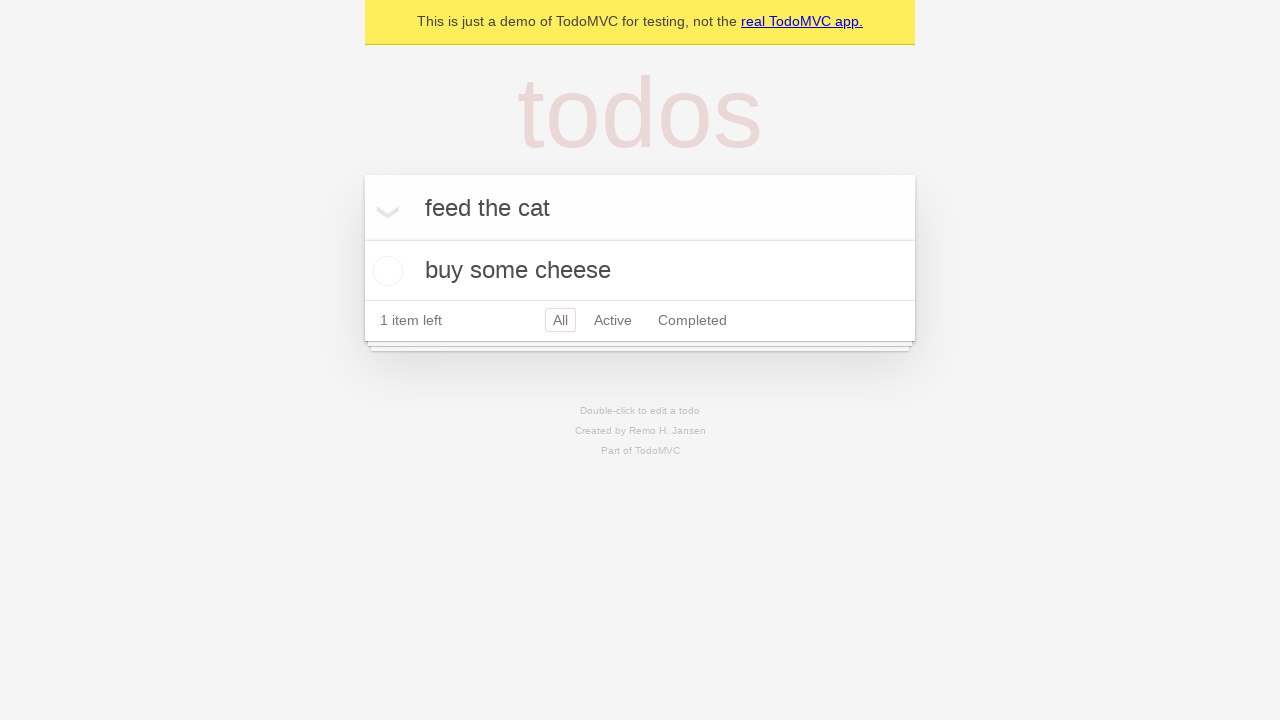

Pressed Enter to add second todo on .new-todo
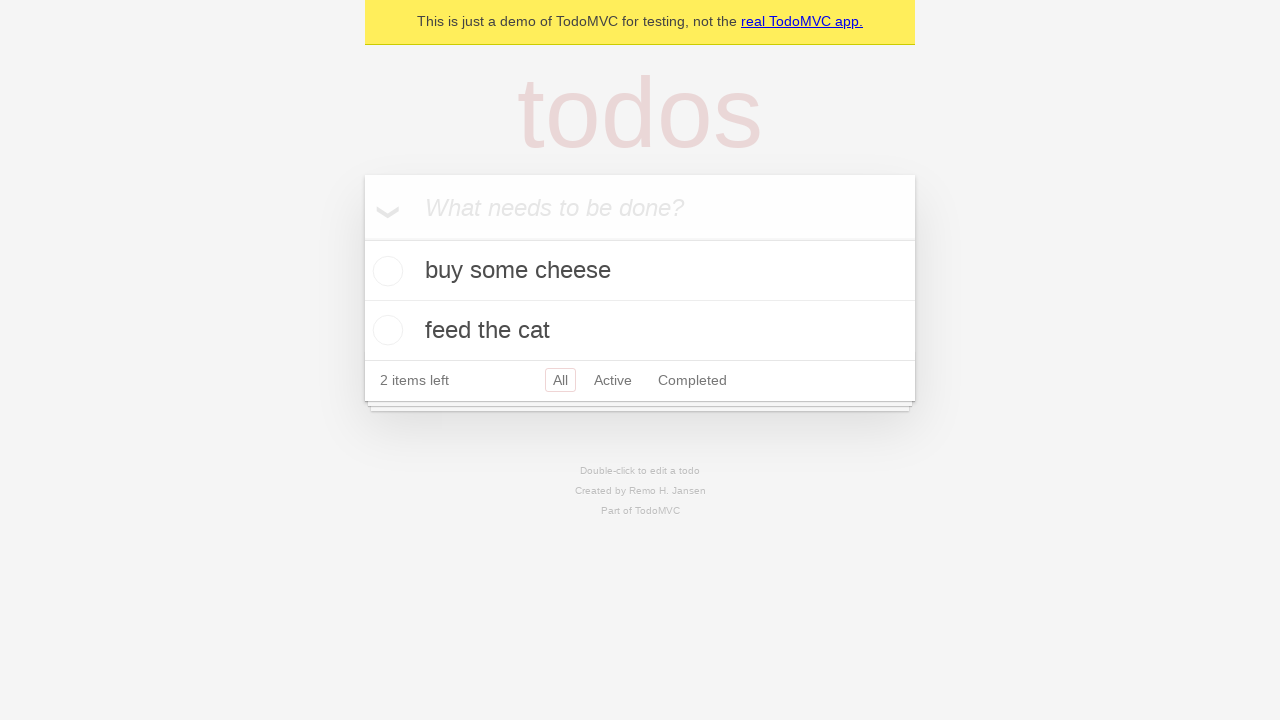

Filled new todo field with 'book a doctors appointment' on .new-todo
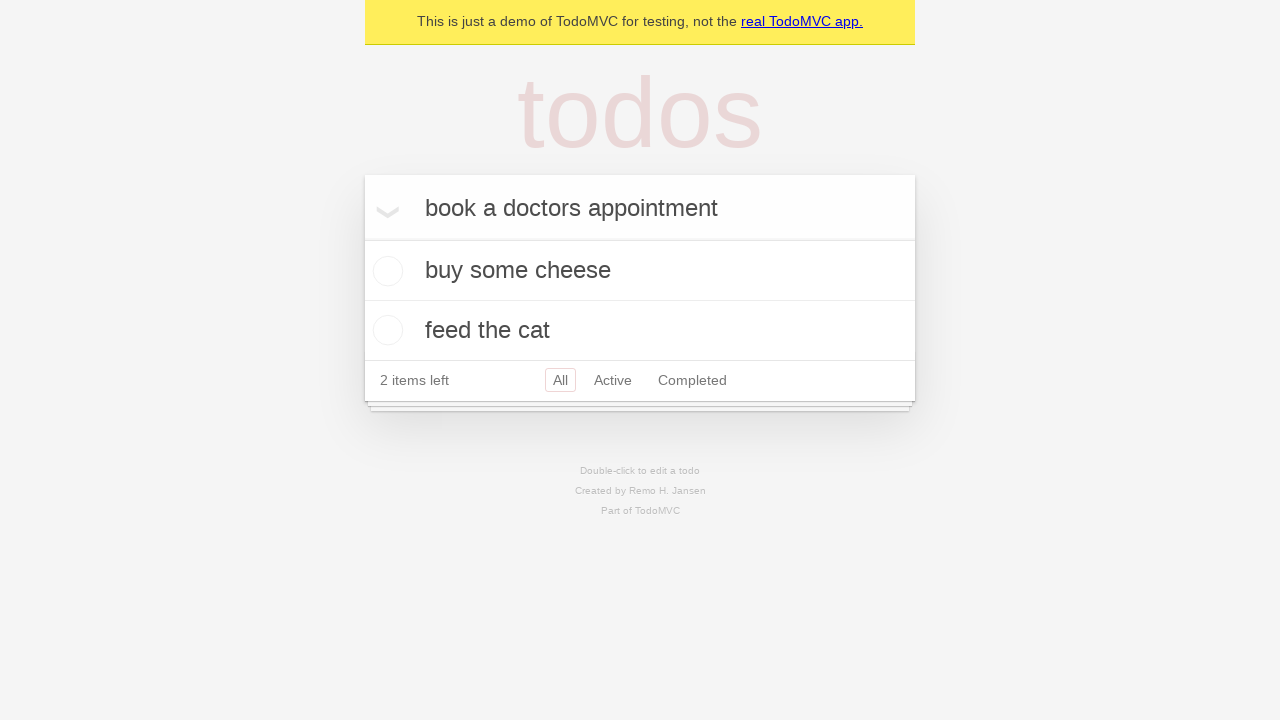

Pressed Enter to add third todo on .new-todo
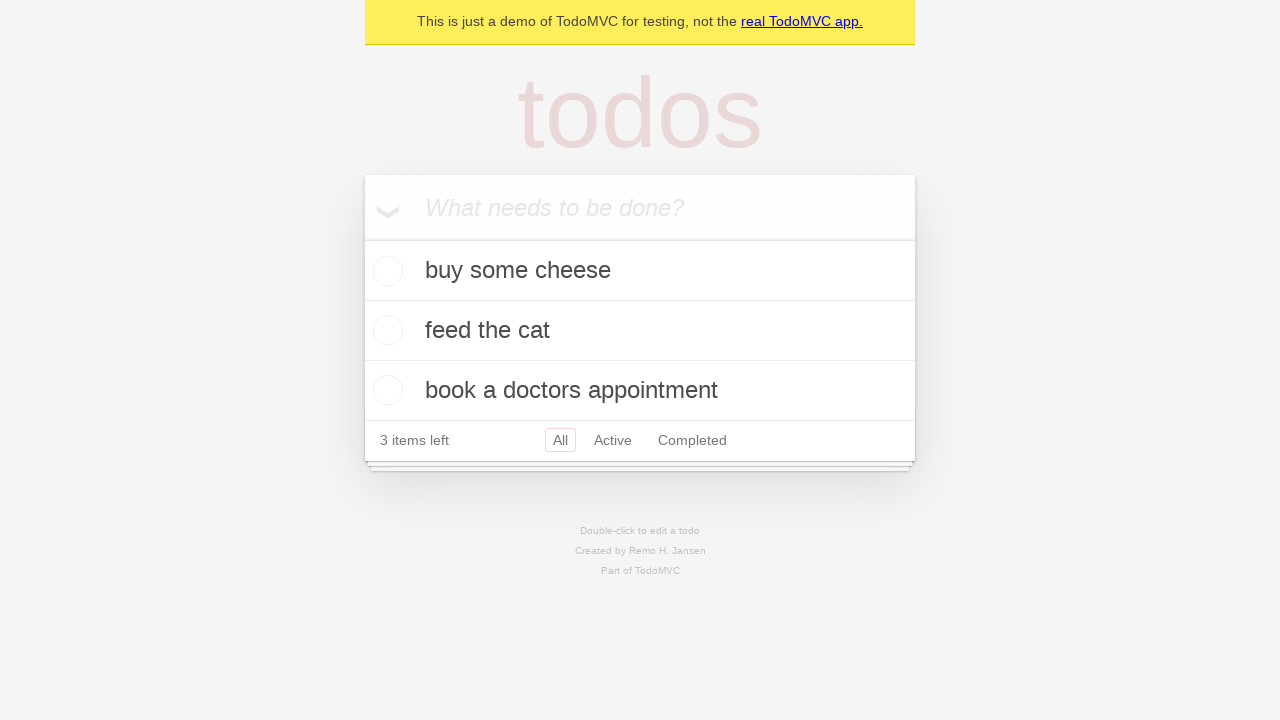

Waited for all three todos to be added to the list
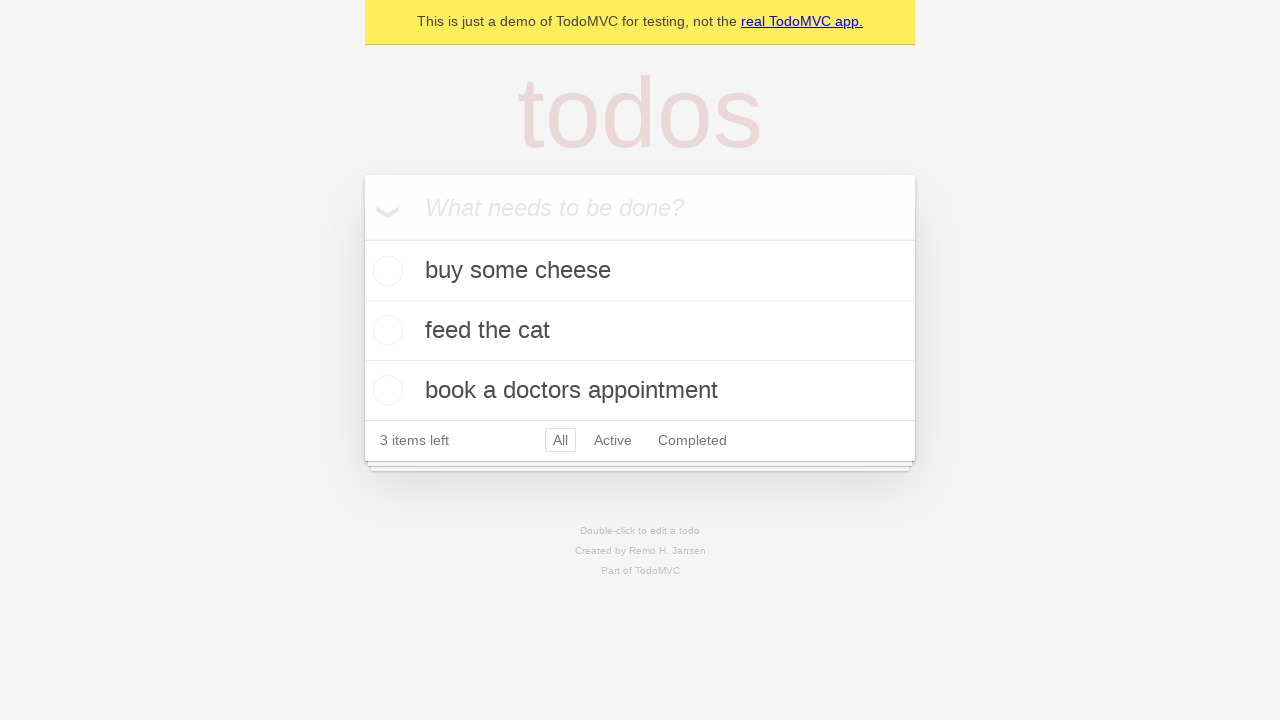

Checked the second todo as complete at (385, 330) on .todo-list li .toggle >> nth=1
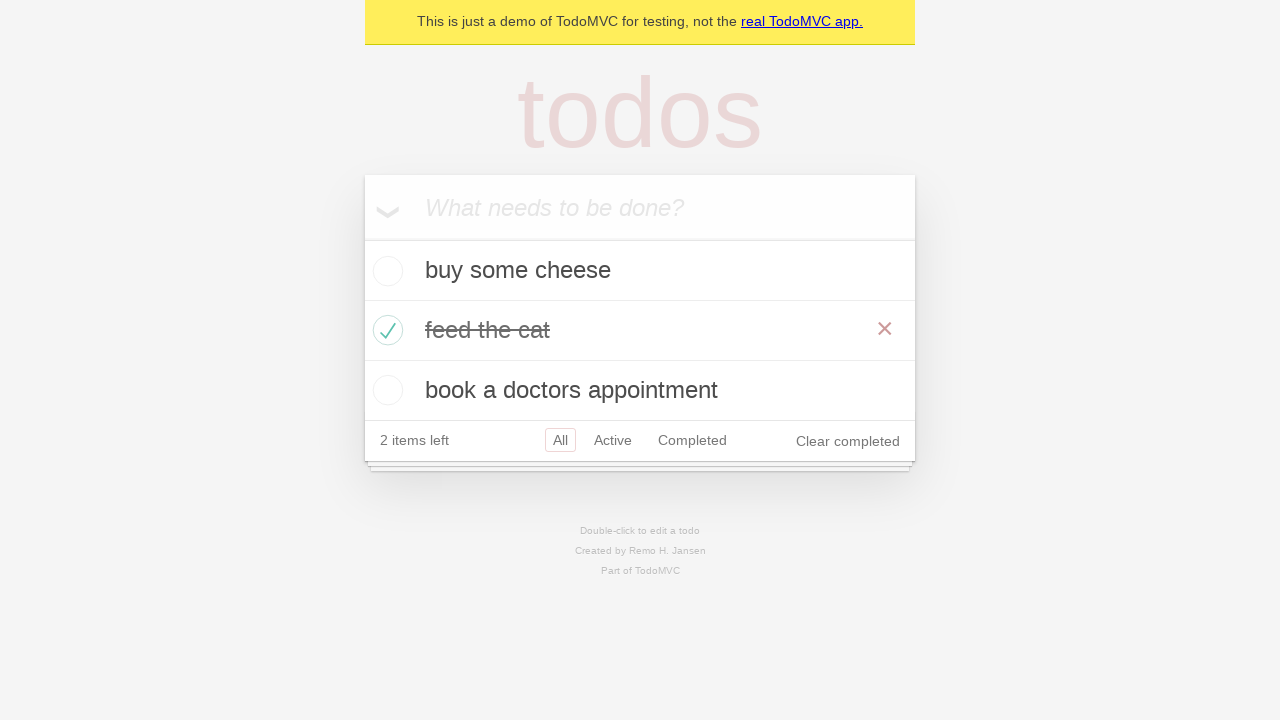

Clicked Active filter to display only active items at (613, 440) on internal:role=link[name="Active"i]
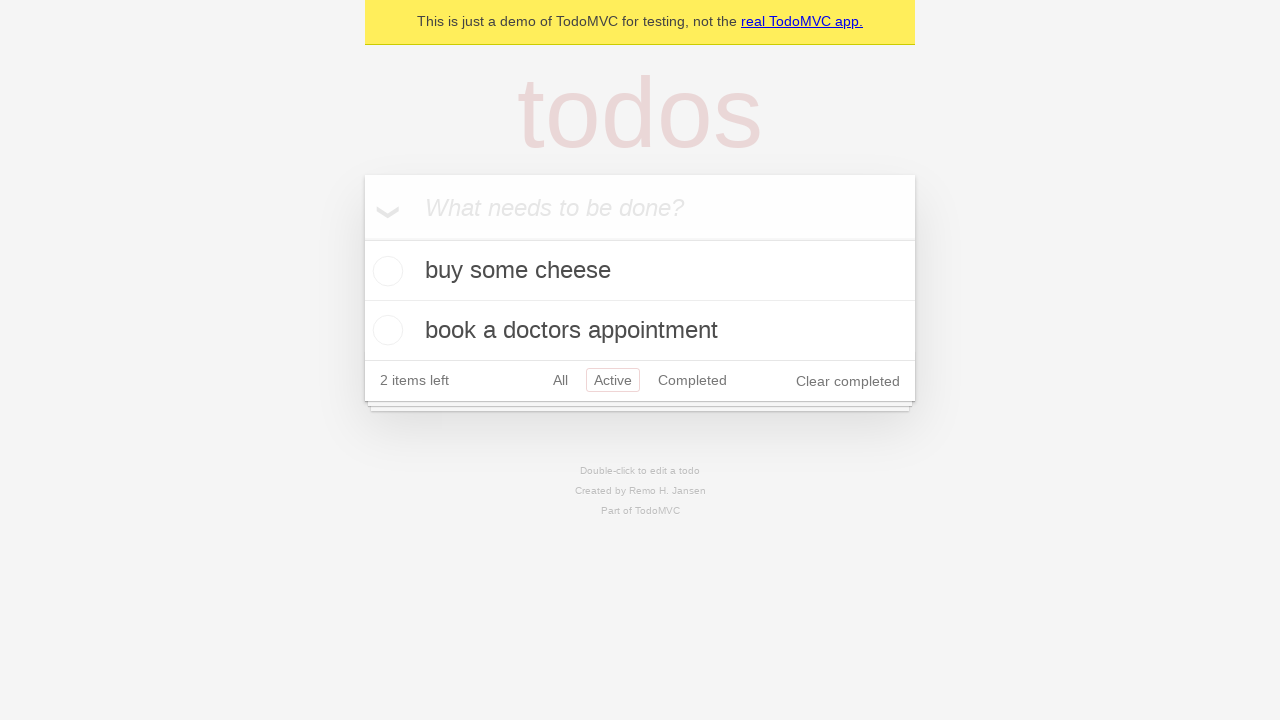

Waited for filtered todo list to display
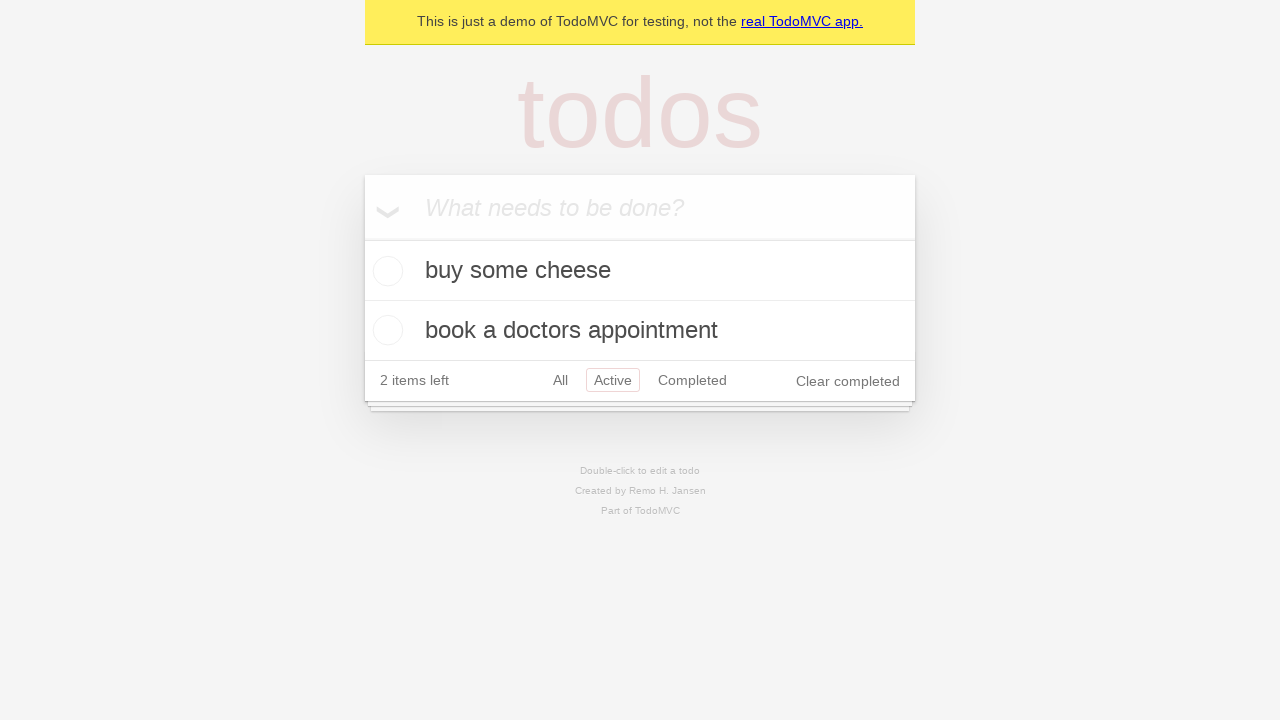

Clicked Completed filter to display only completed items at (692, 380) on internal:role=link[name="Completed"i]
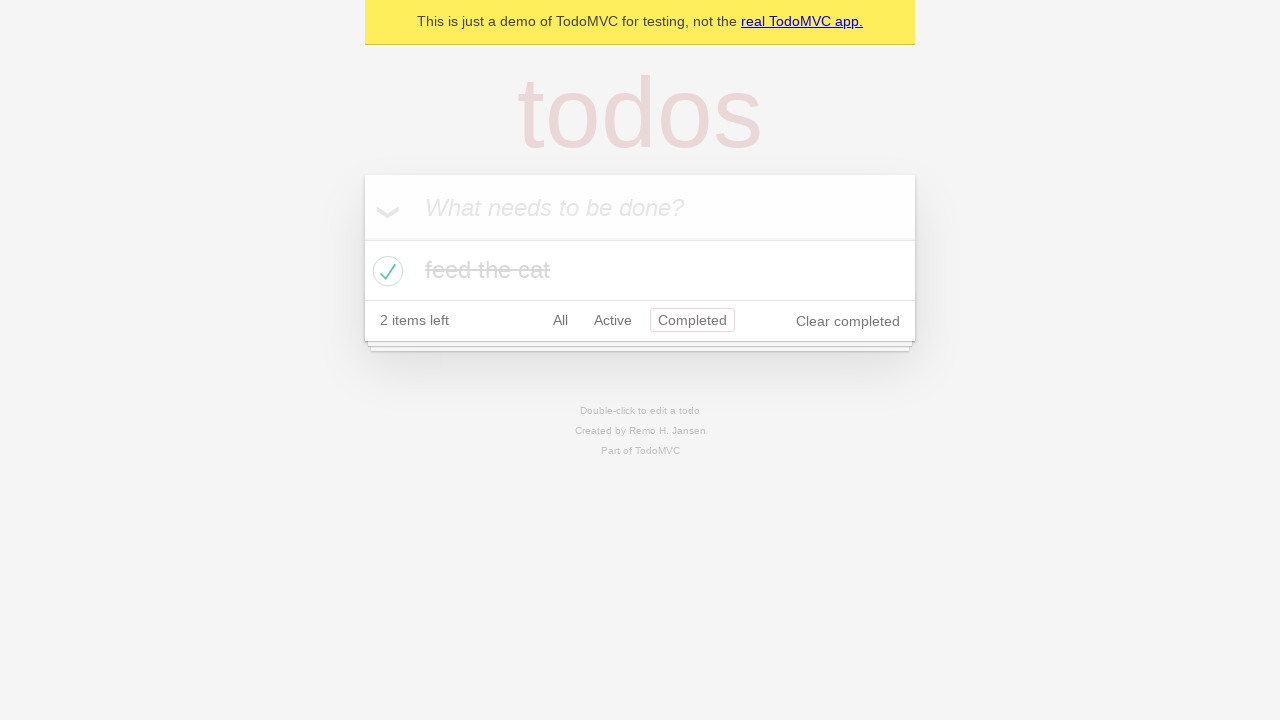

Clicked All filter to display all todos at (560, 320) on internal:role=link[name="All"i]
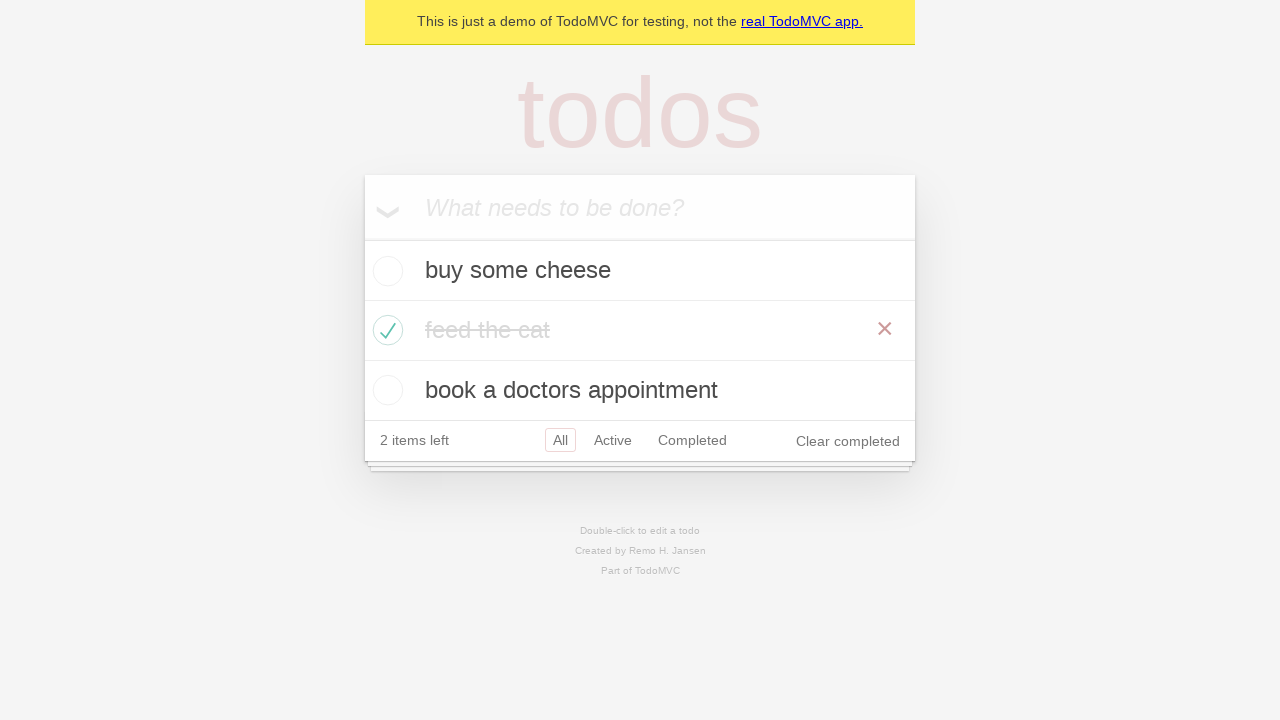

Navigated back one page
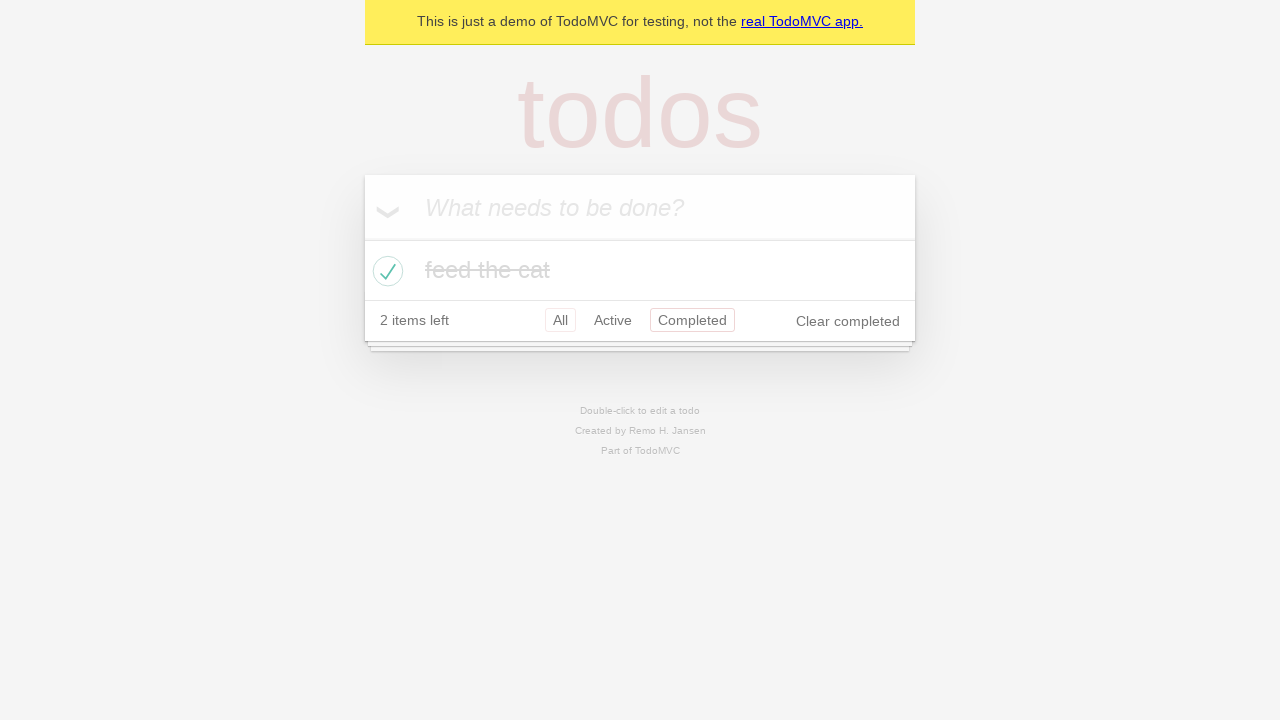

Navigated back another page
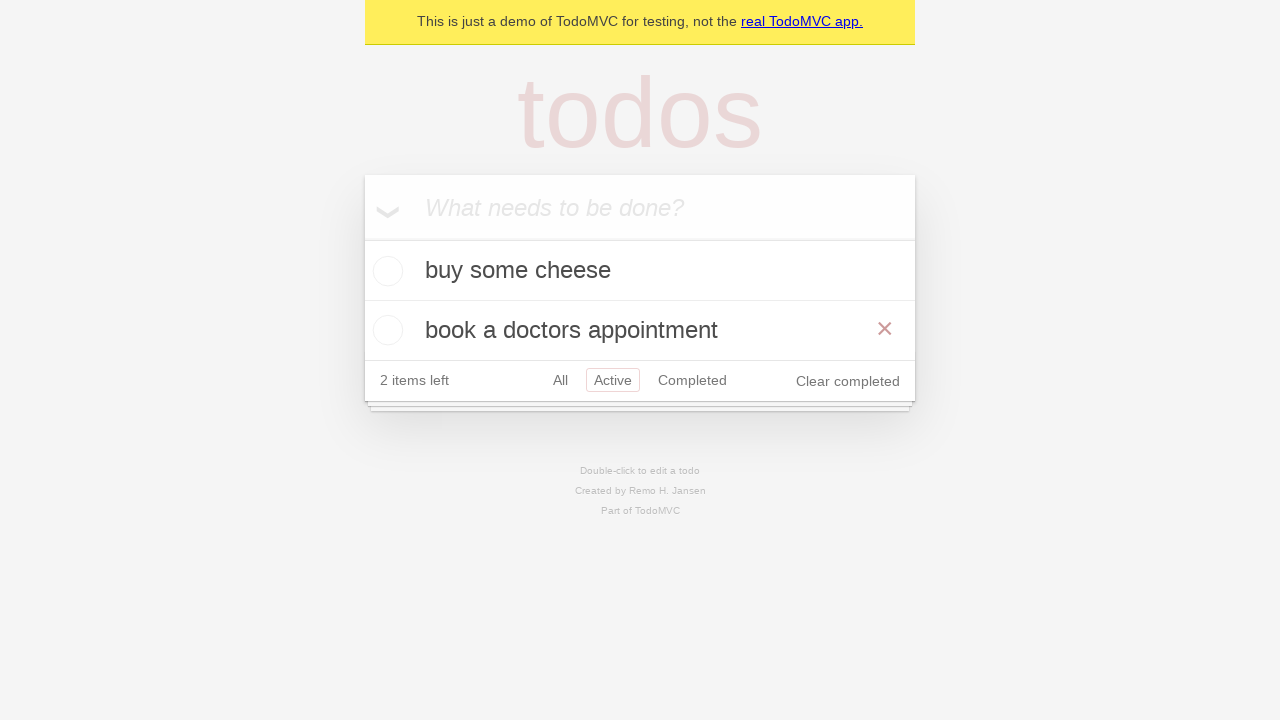

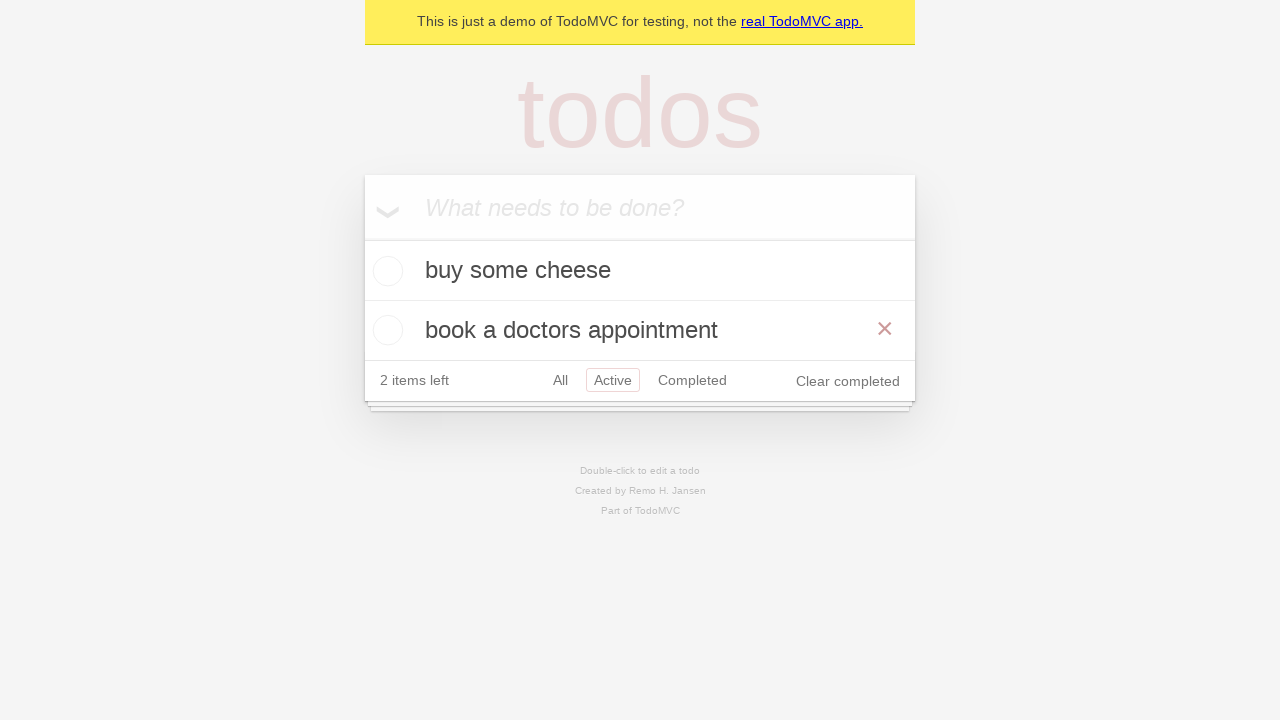